Tests various JavaScript alert types including accept, dismiss, and prompt alerts with text input

Starting URL: https://demo.automationtesting.in/Alerts.html

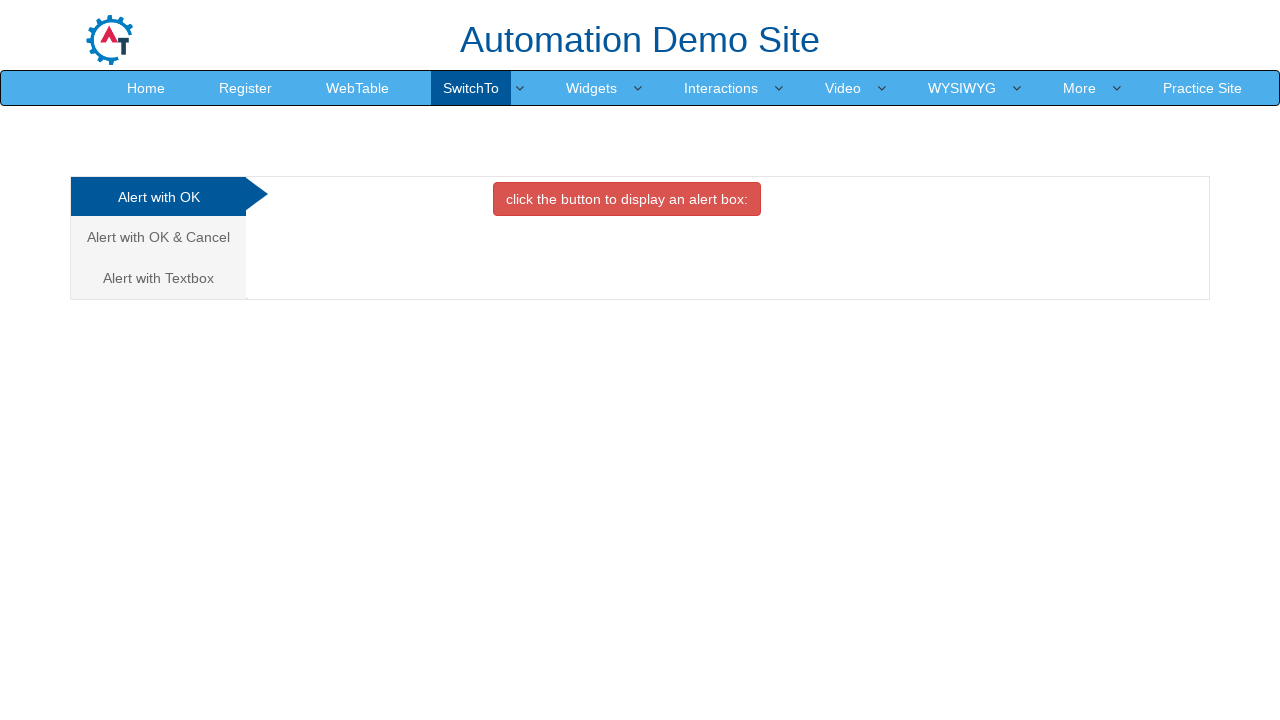

Clicked danger button and accepted alert dialog at (627, 199) on xpath=//*[@class='btn btn-danger']
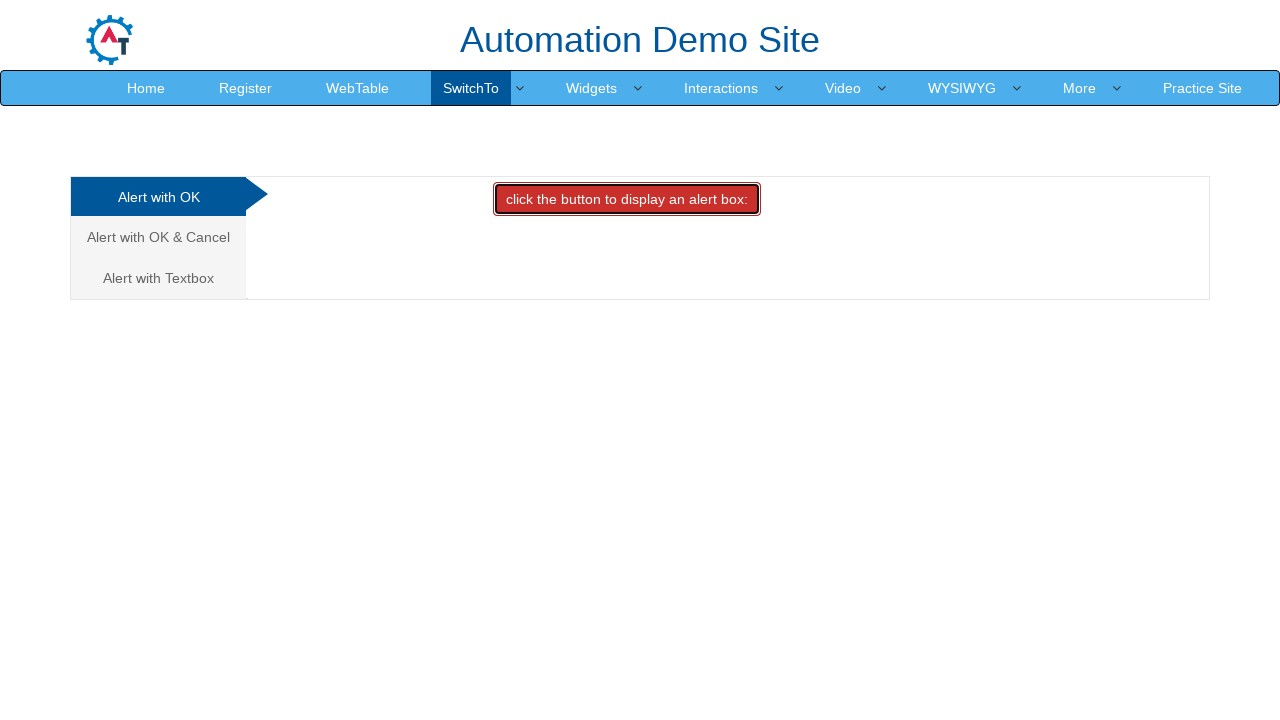

Clicked cancel tab at (158, 237) on xpath=//a[@href='#CancelTab']
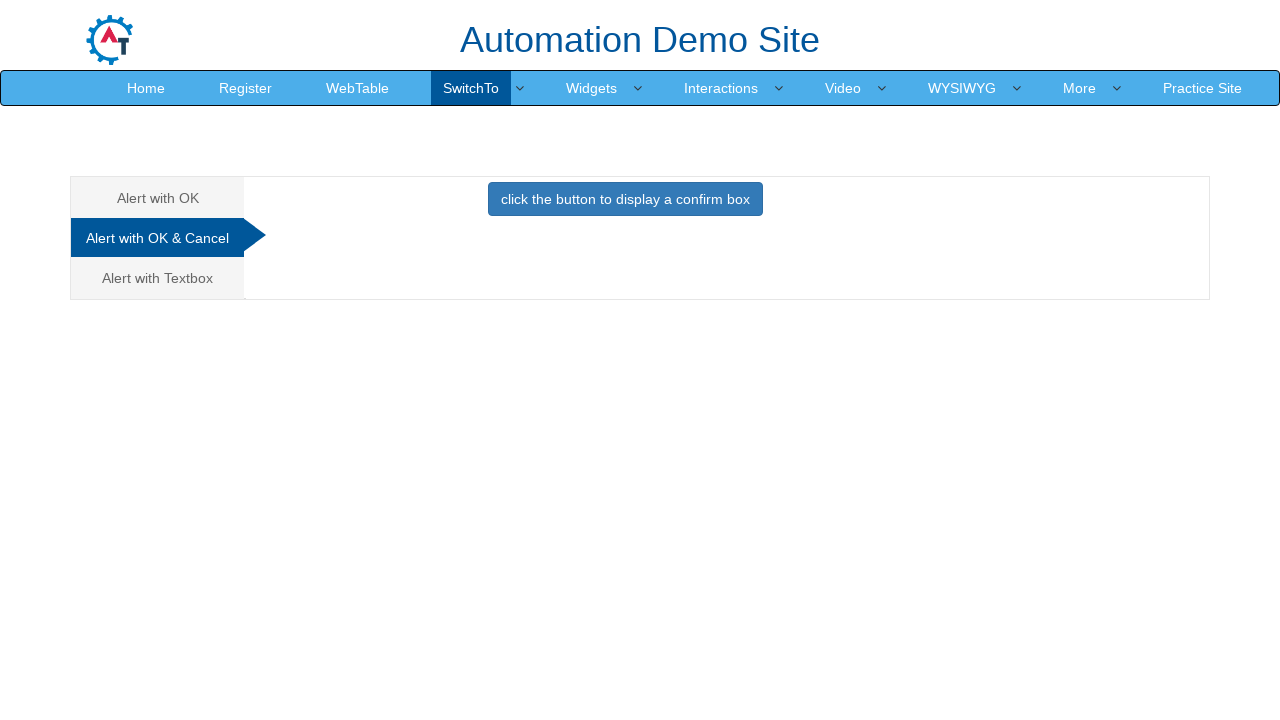

Clicked primary button and dismissed alert dialog at (625, 199) on xpath=//*[@class='btn btn-primary']
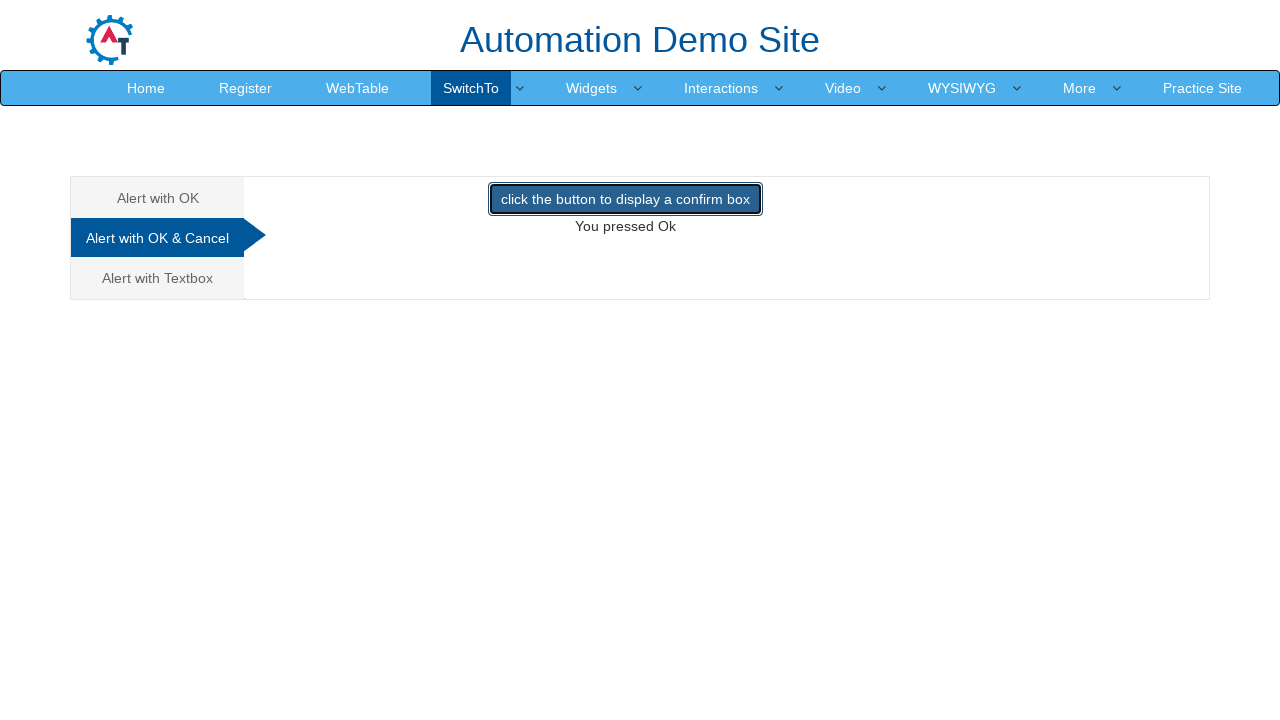

Clicked primary button and accepted alert dialog at (625, 199) on xpath=//*[@class='btn btn-primary']
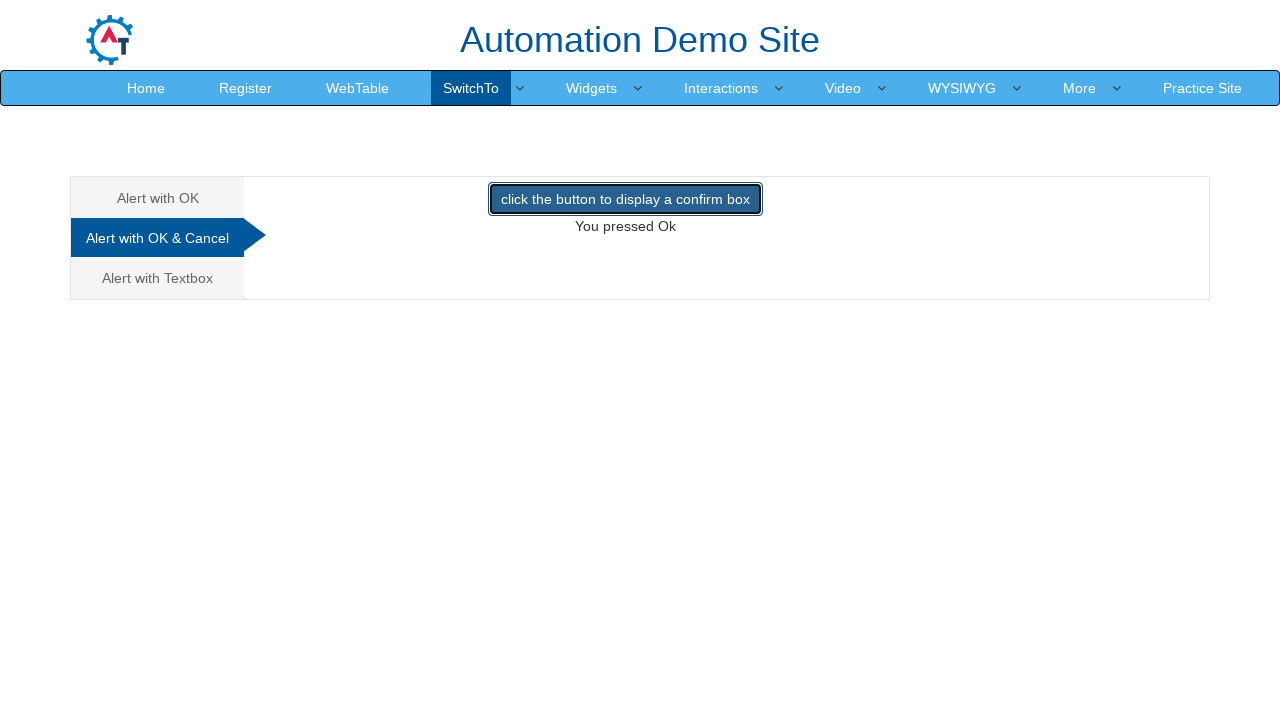

Clicked textbox tab at (158, 278) on xpath=//a[@href='#Textbox']
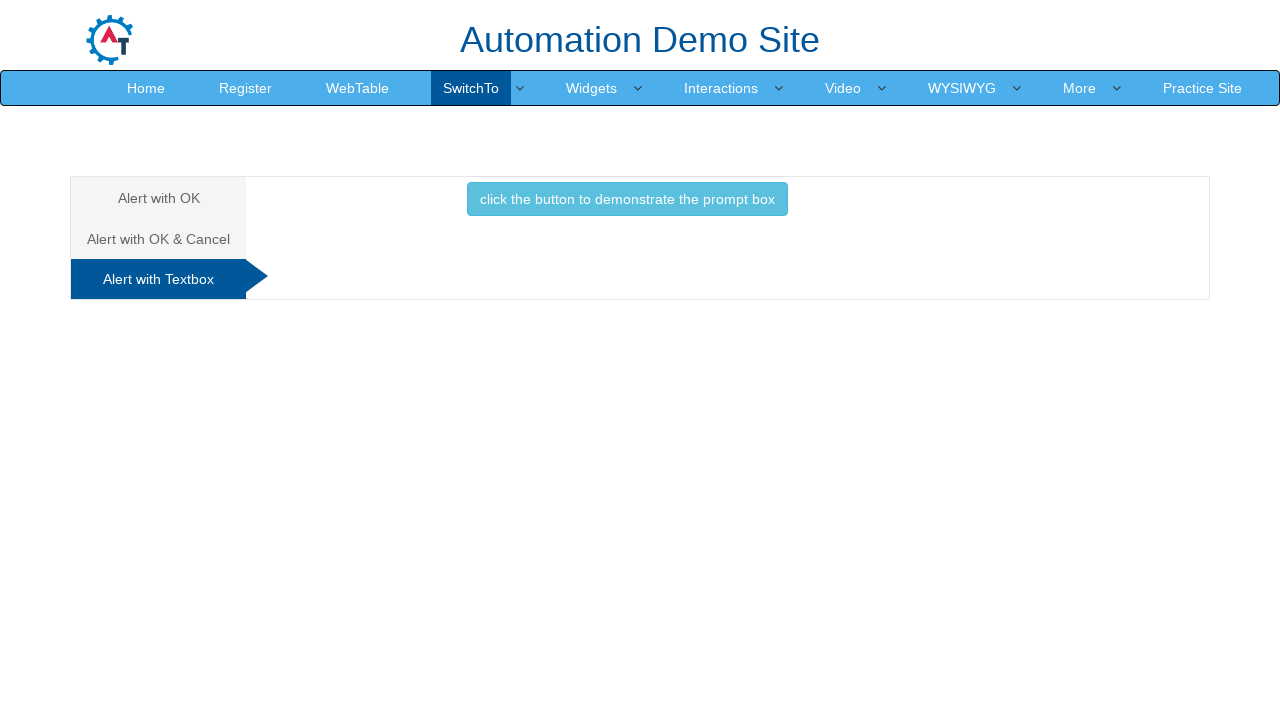

Clicked info button and accepted prompt dialog with text 'this is aditya' at (627, 199) on xpath=//*[@class='btn btn-info']
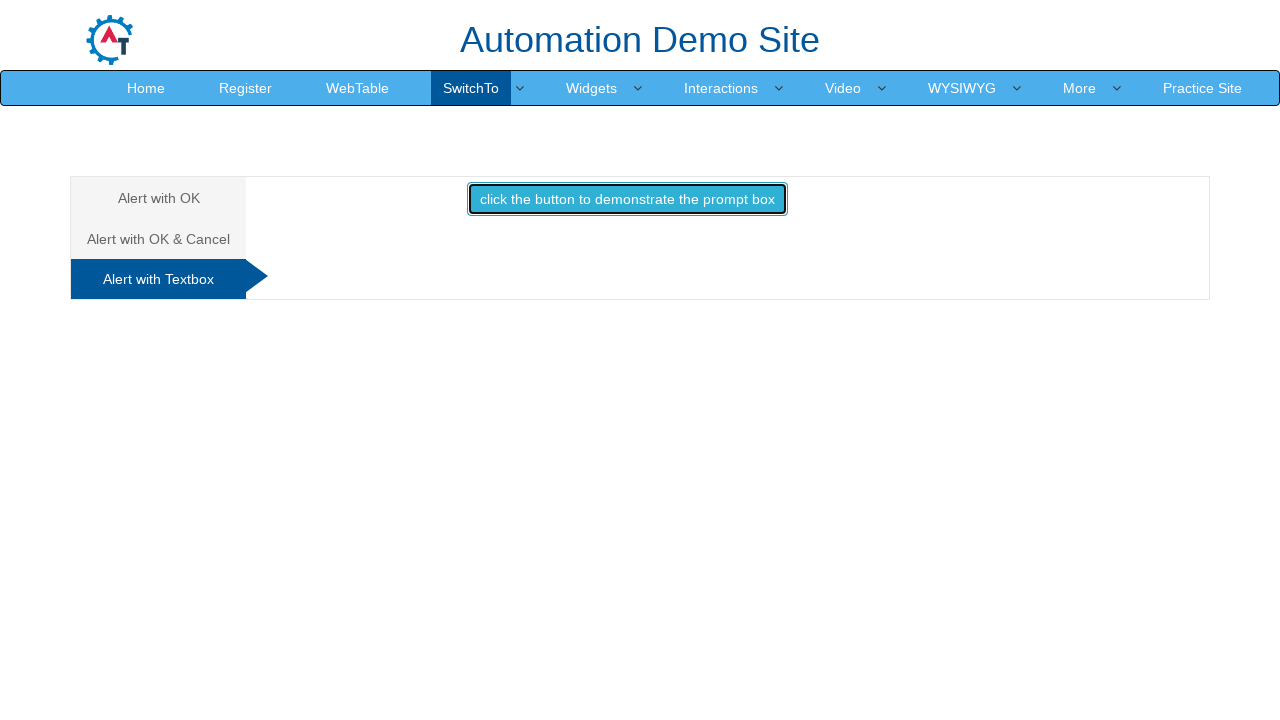

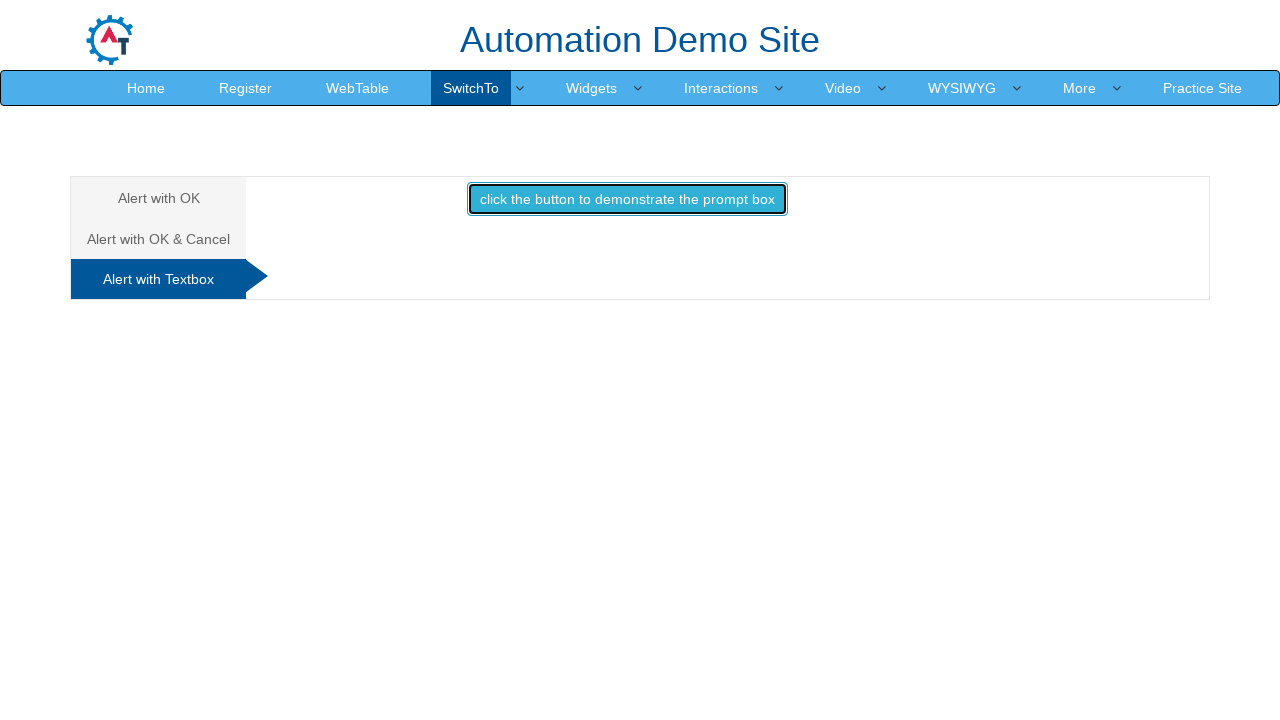